Tests text input functionality by entering text in an input field, clicking a button, and verifying the button text updates to match the input value.

Starting URL: http://uitestingplayground.com/textinput

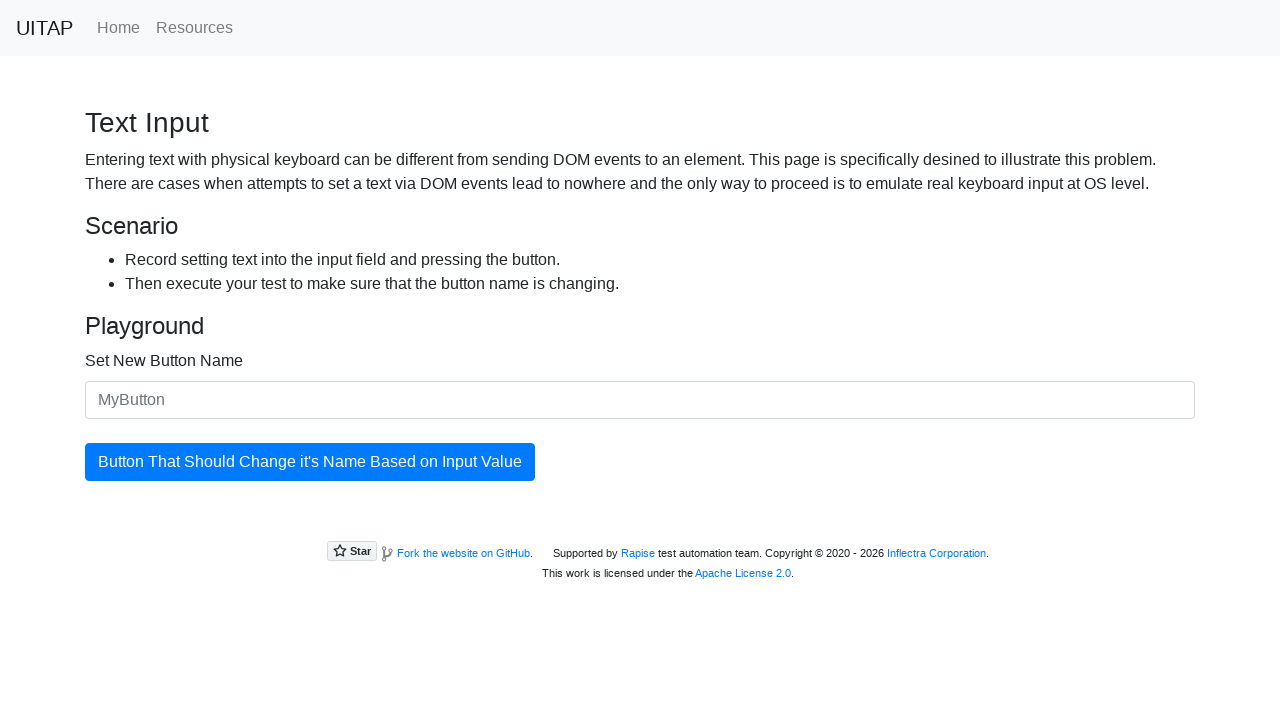

Entered 'SkyPro' in the text input field on #newButtonName
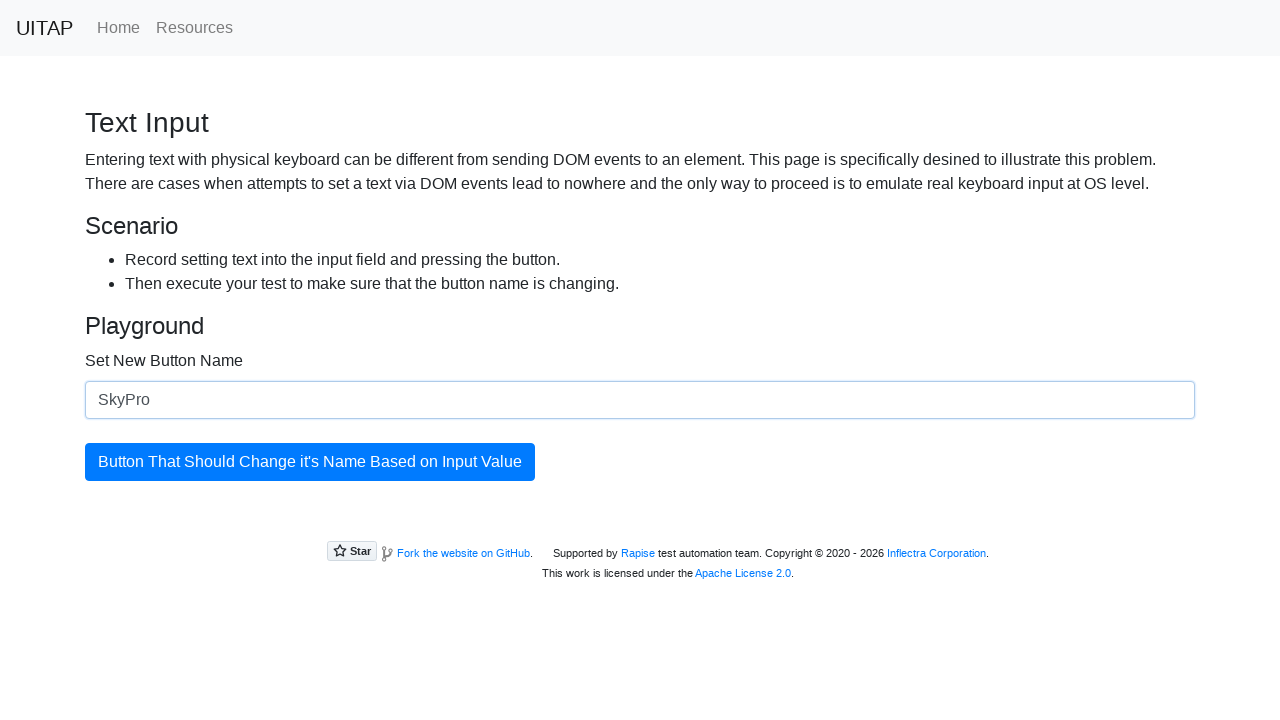

Clicked the button to update it with input text at (310, 462) on #updatingButton
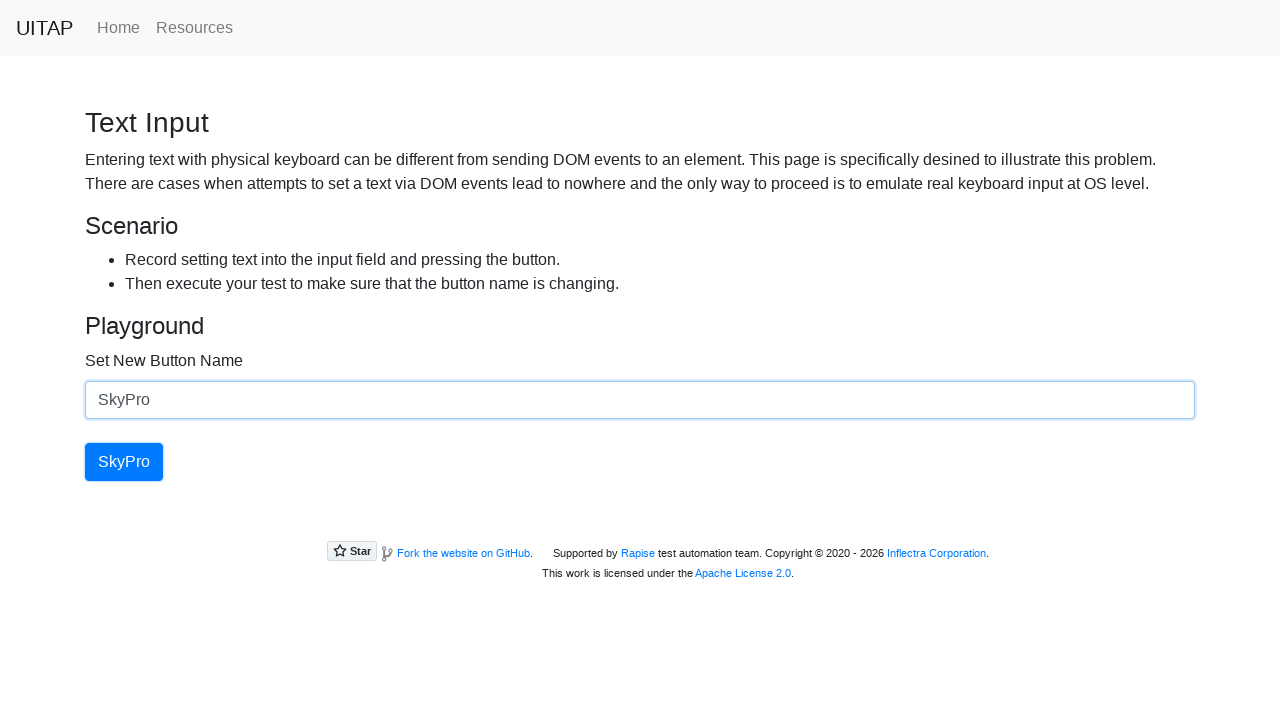

Verified button text updated to match input value 'SkyPro'
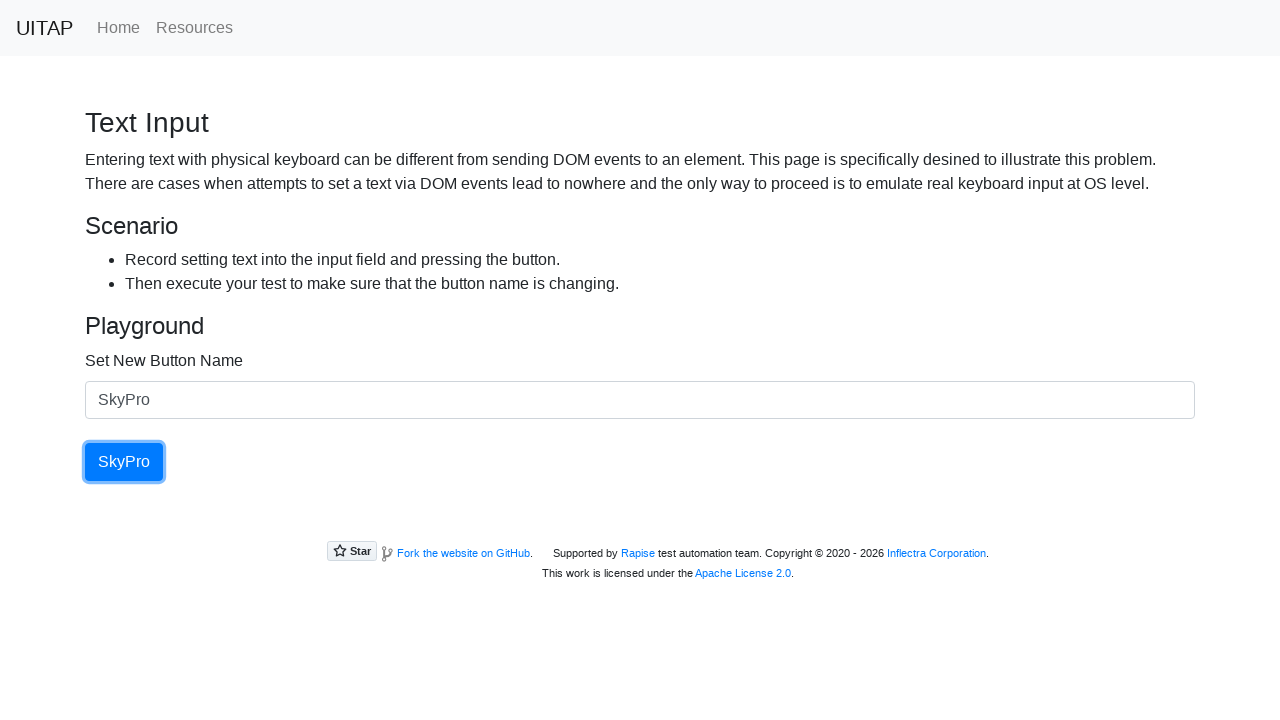

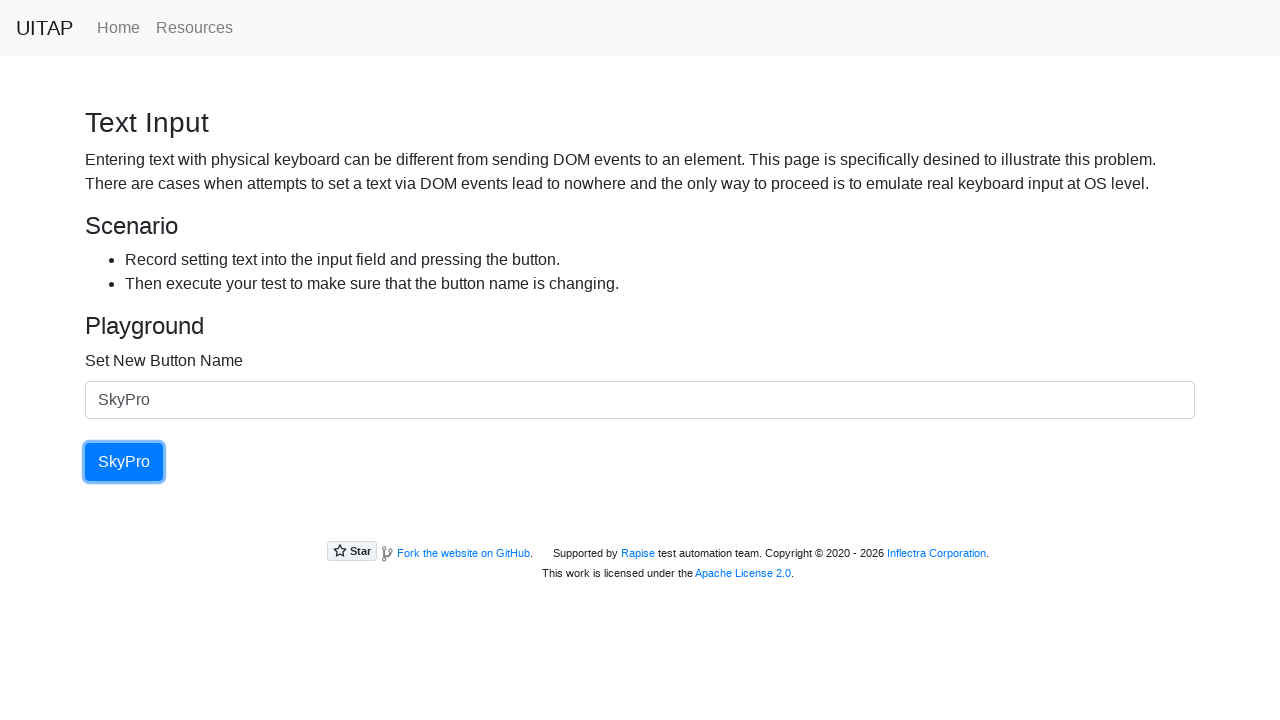